Tests dropdown selection using Playwright's built-in select_option method to select "Option 1" by visible text, then verifies the selection.

Starting URL: https://the-internet.herokuapp.com/dropdown

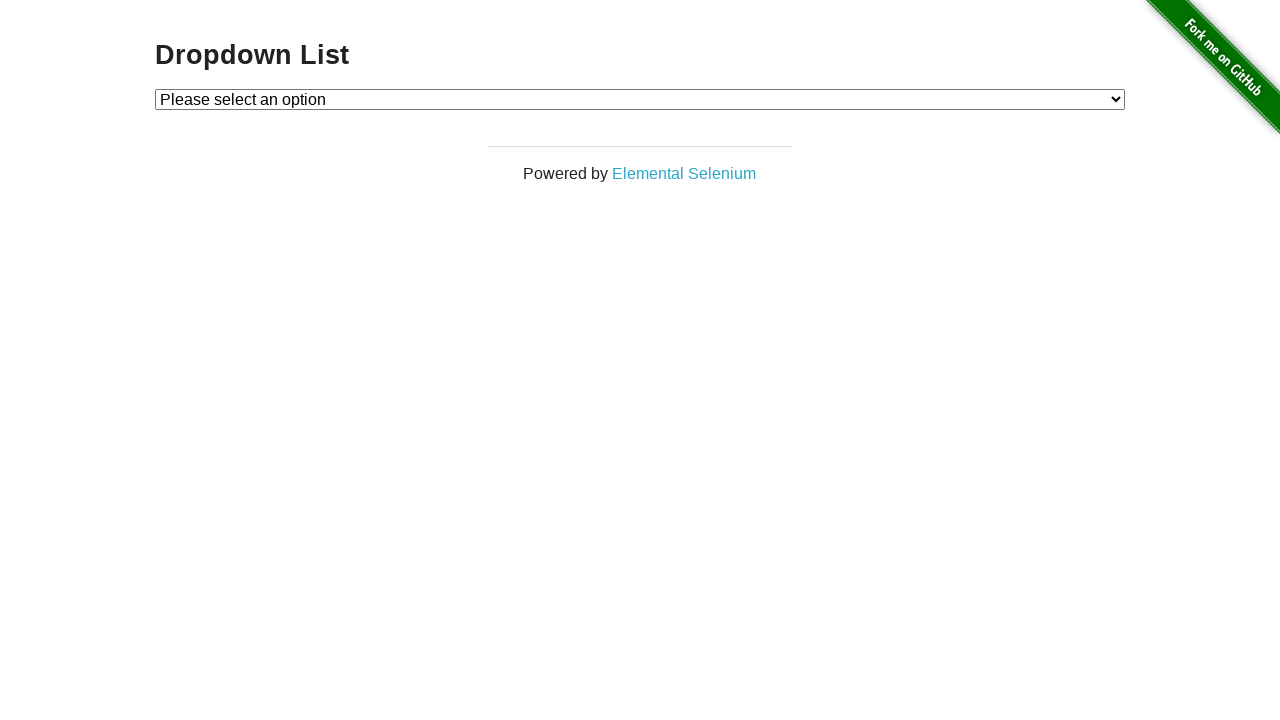

Selected 'Option 1' from dropdown using select_option method on #dropdown
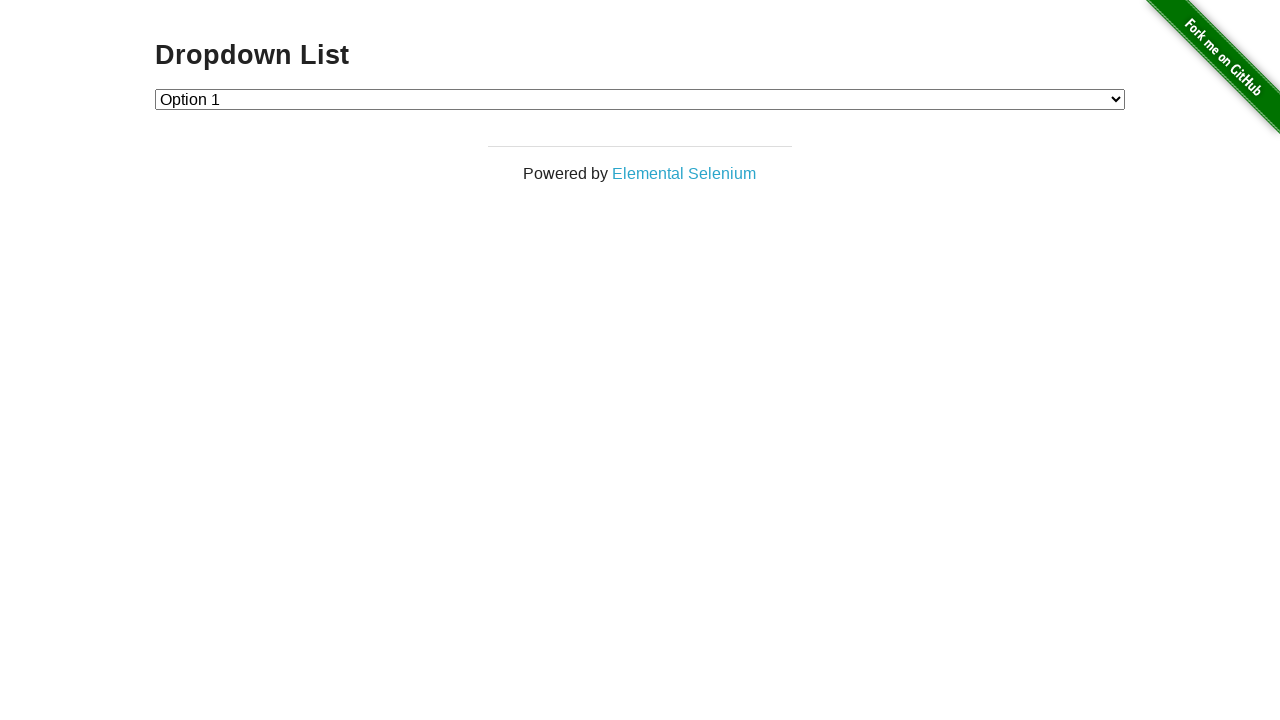

Retrieved selected option text content
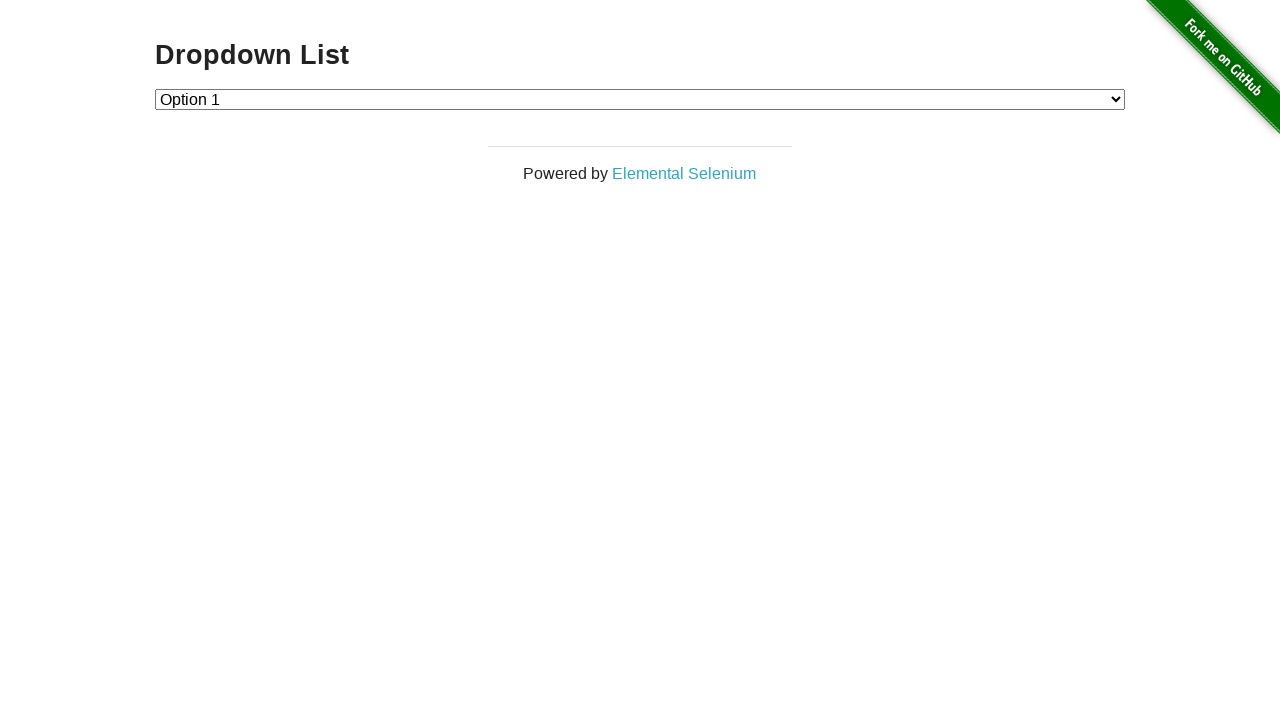

Verified that 'Option 1' is correctly selected in dropdown
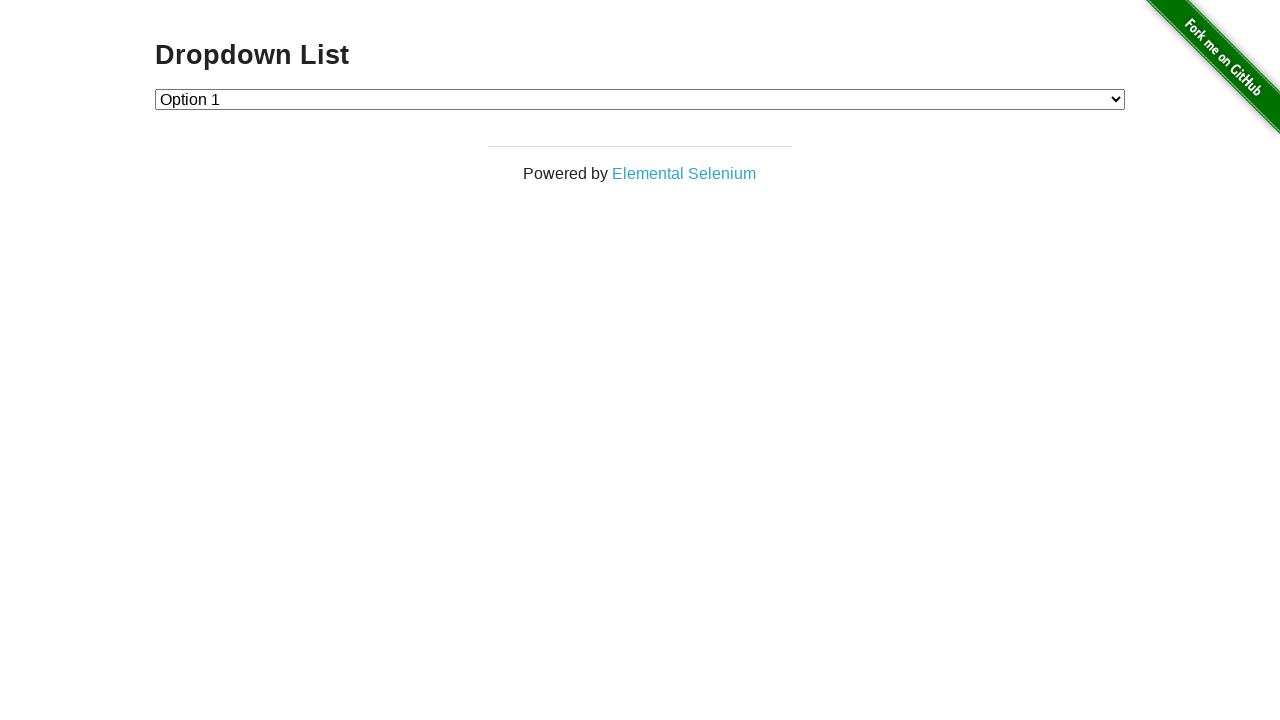

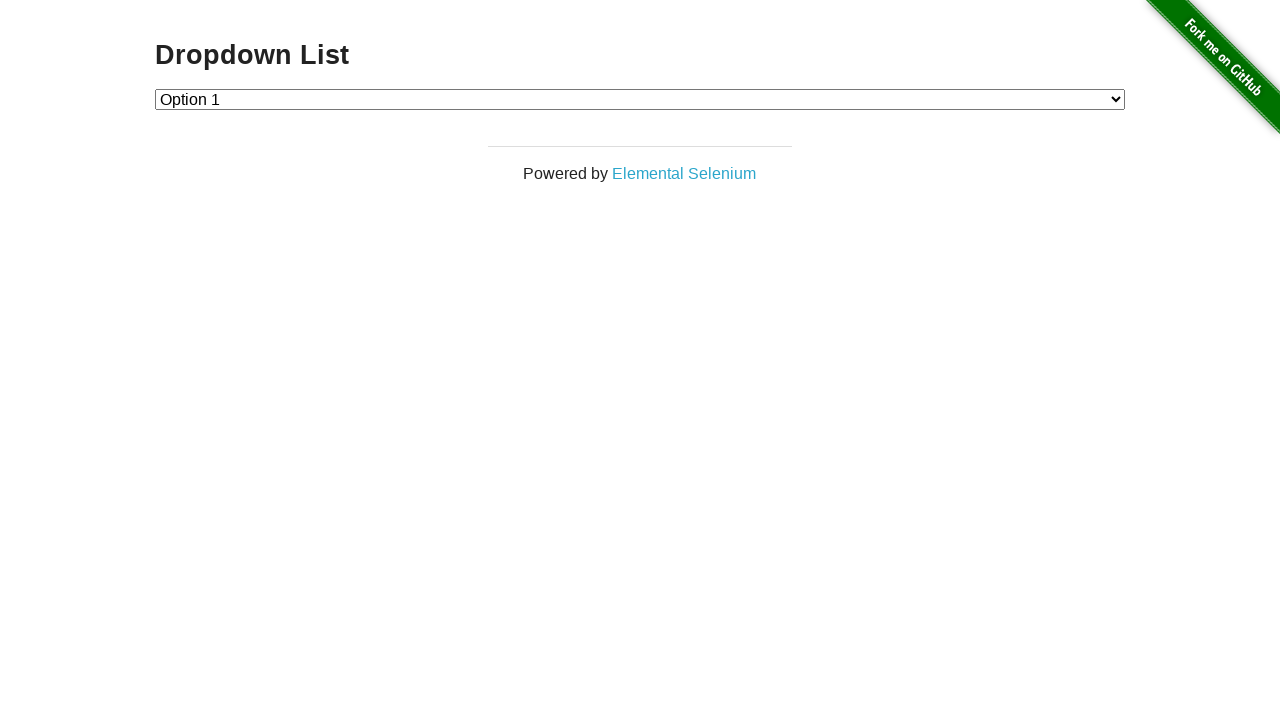